Tests infinite scroll by scrolling down the page repeatedly

Starting URL: https://the-internet.herokuapp.com

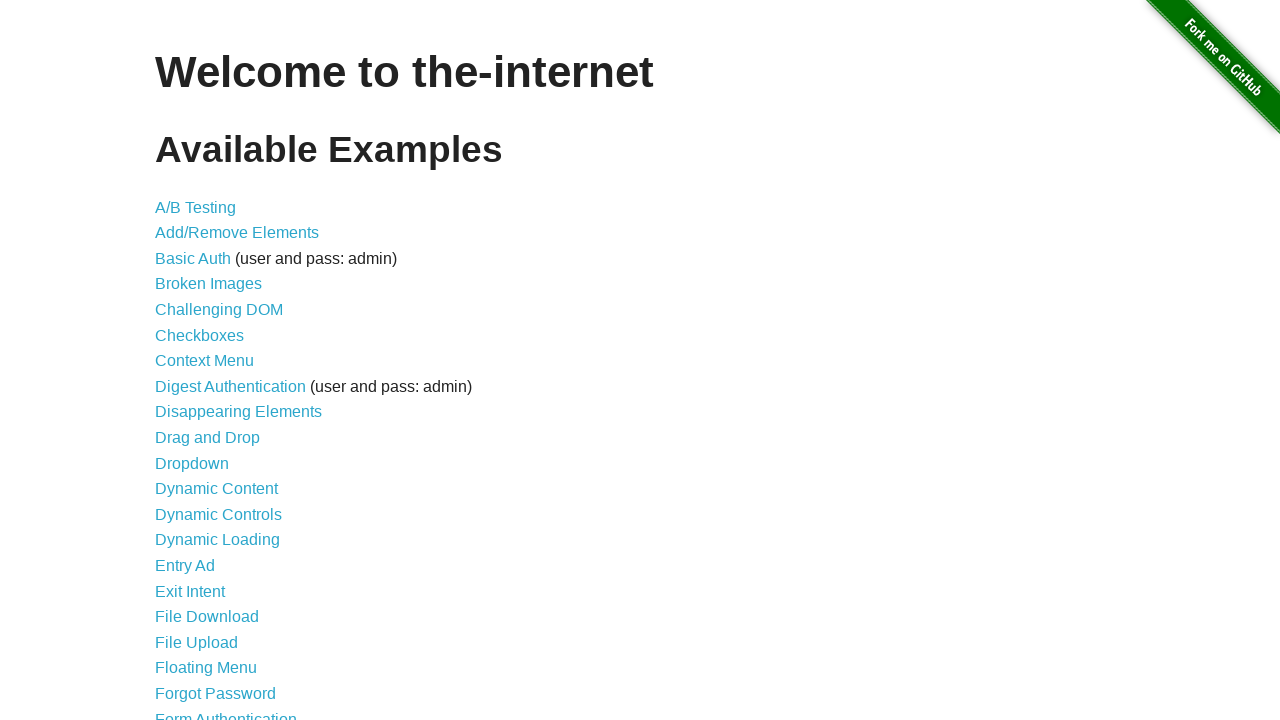

Clicked 'Infinite Scroll' link at (201, 360) on internal:role=link[name="Infinite Scroll"i]
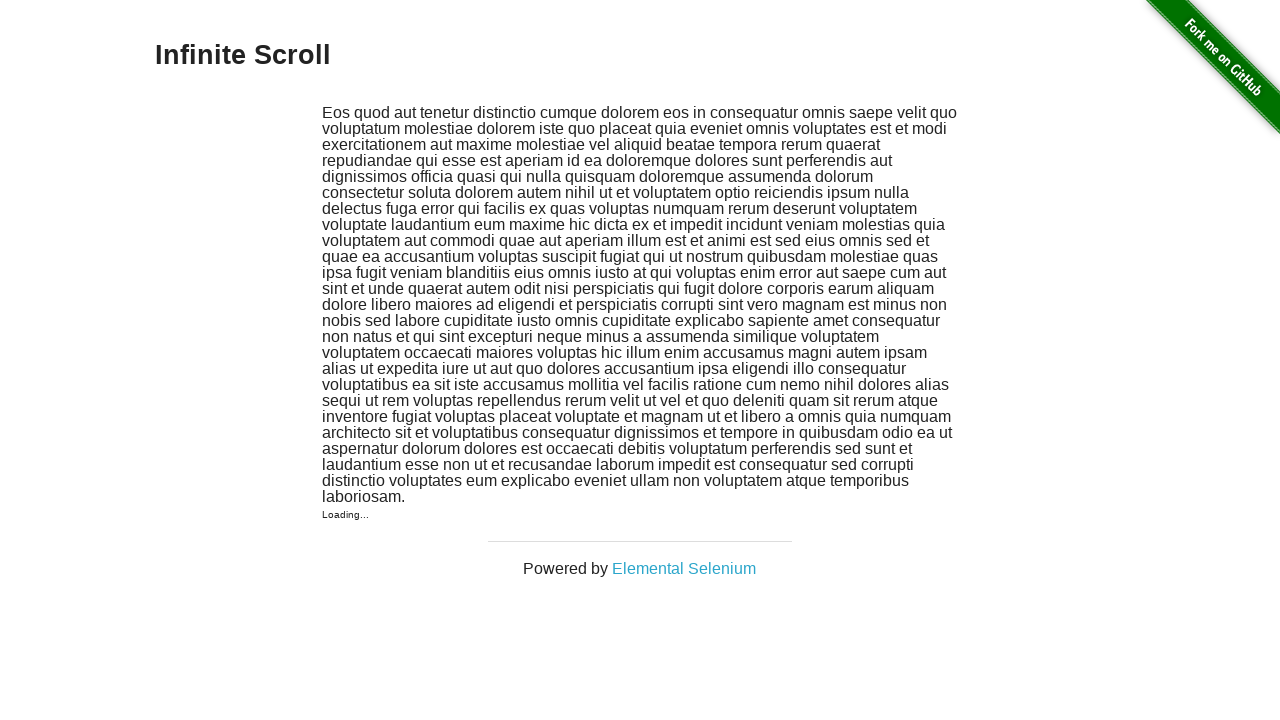

Page load state completed
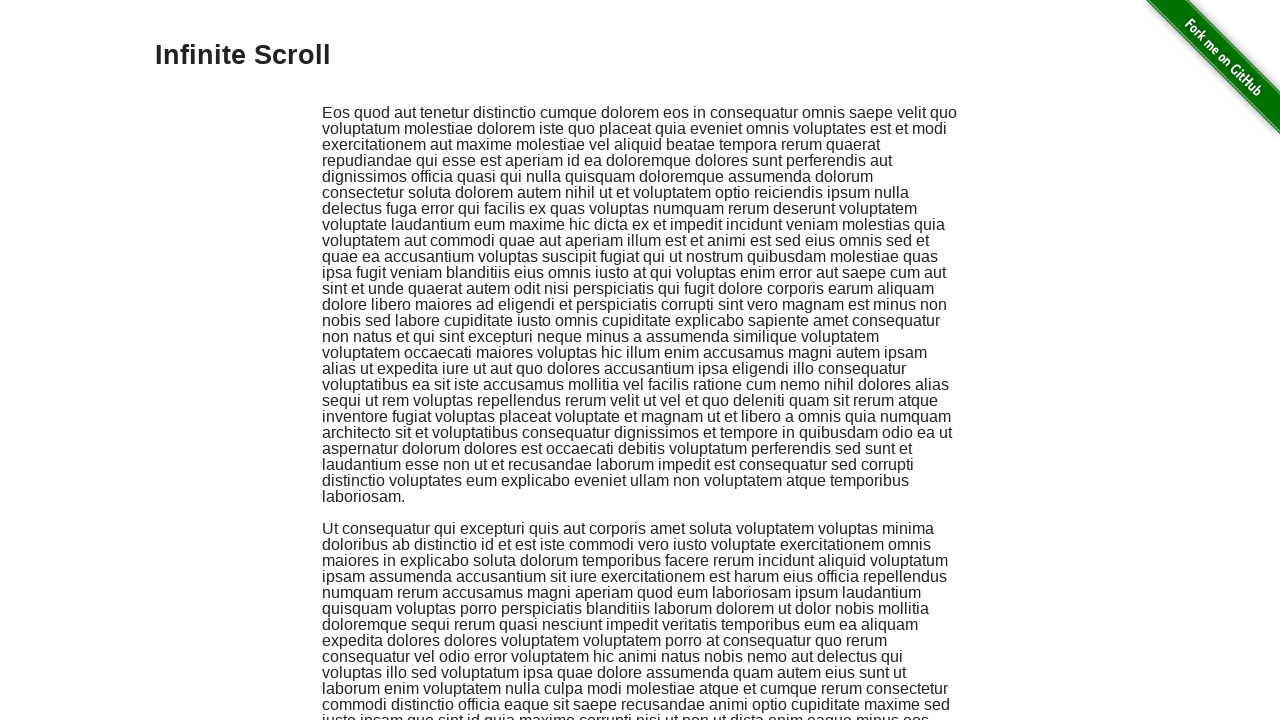

Infinite Scroll heading appeared
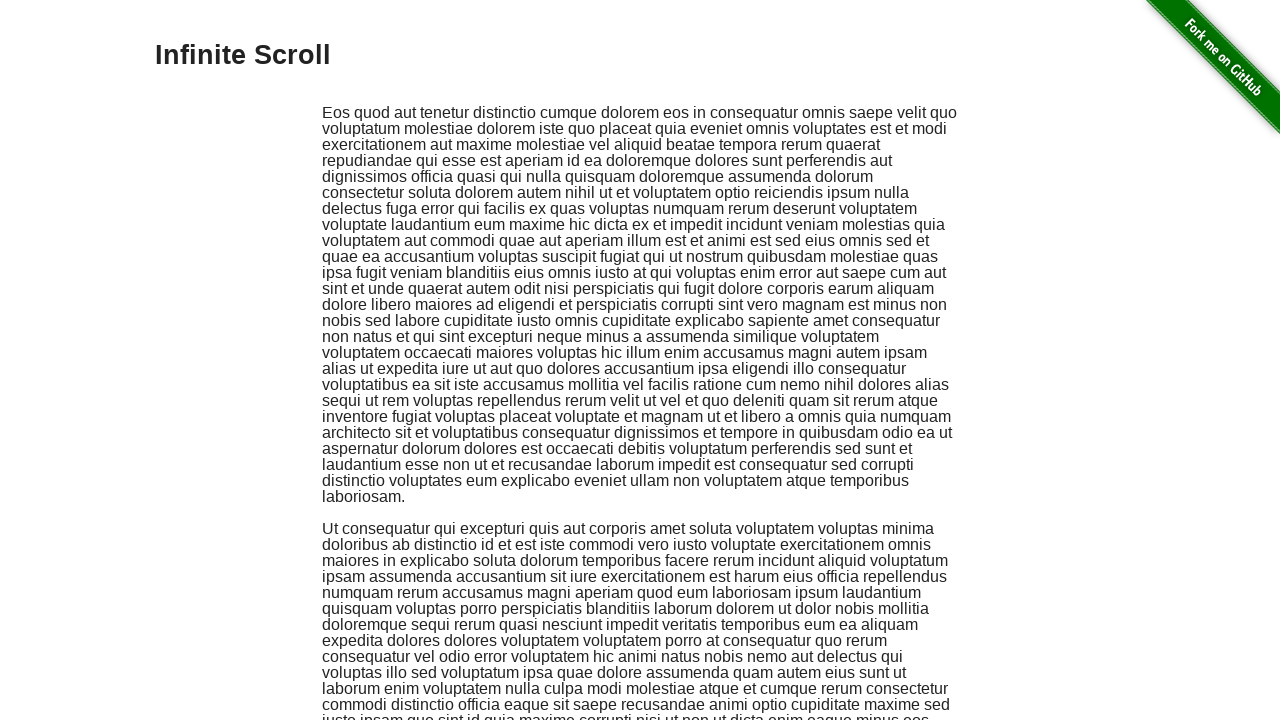

Hovered over Infinite Scroll heading at (640, 56) on xpath=//h3[text()='Infinite Scroll']
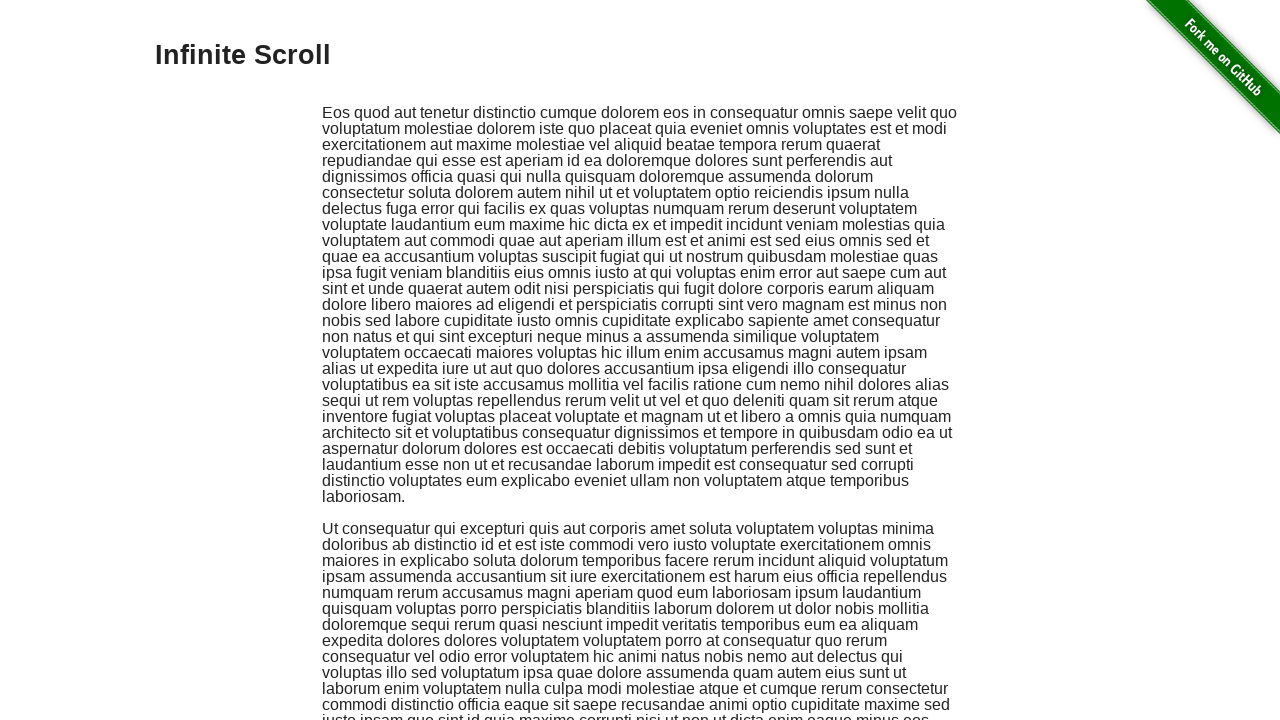

Scrolled to footer using scrollIntoView
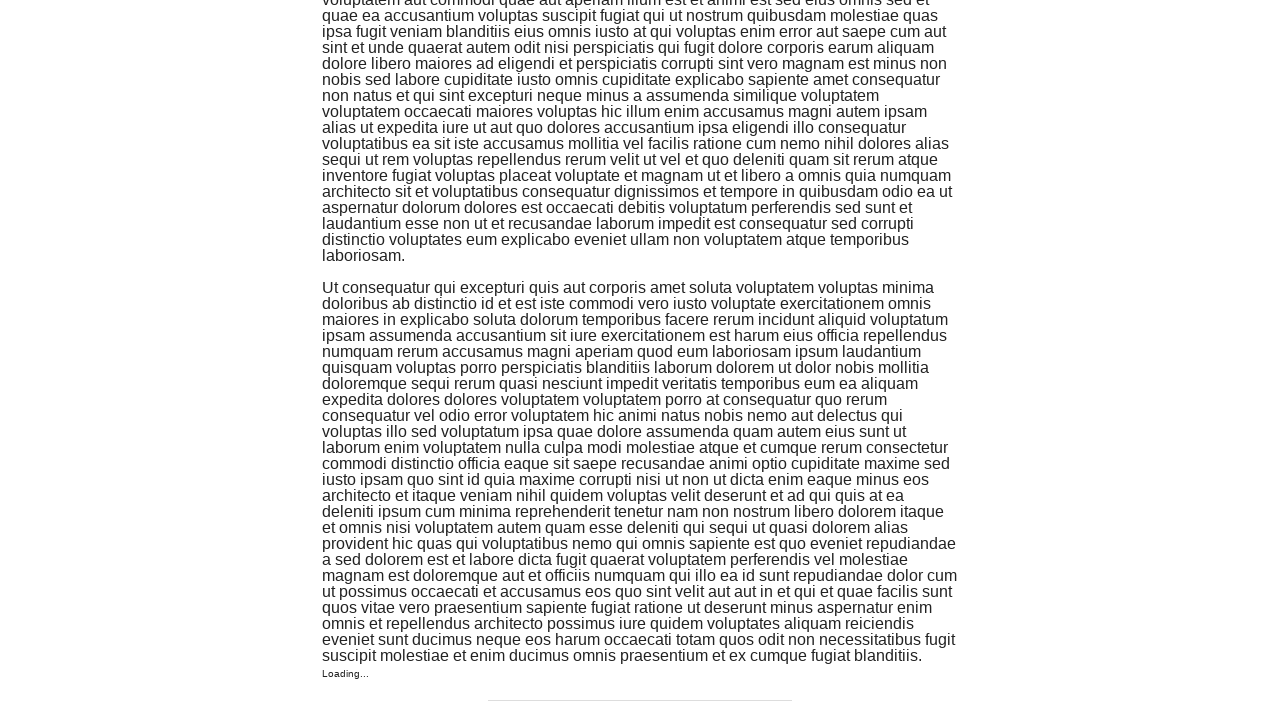

Waited 1 second for infinite scroll to load more content
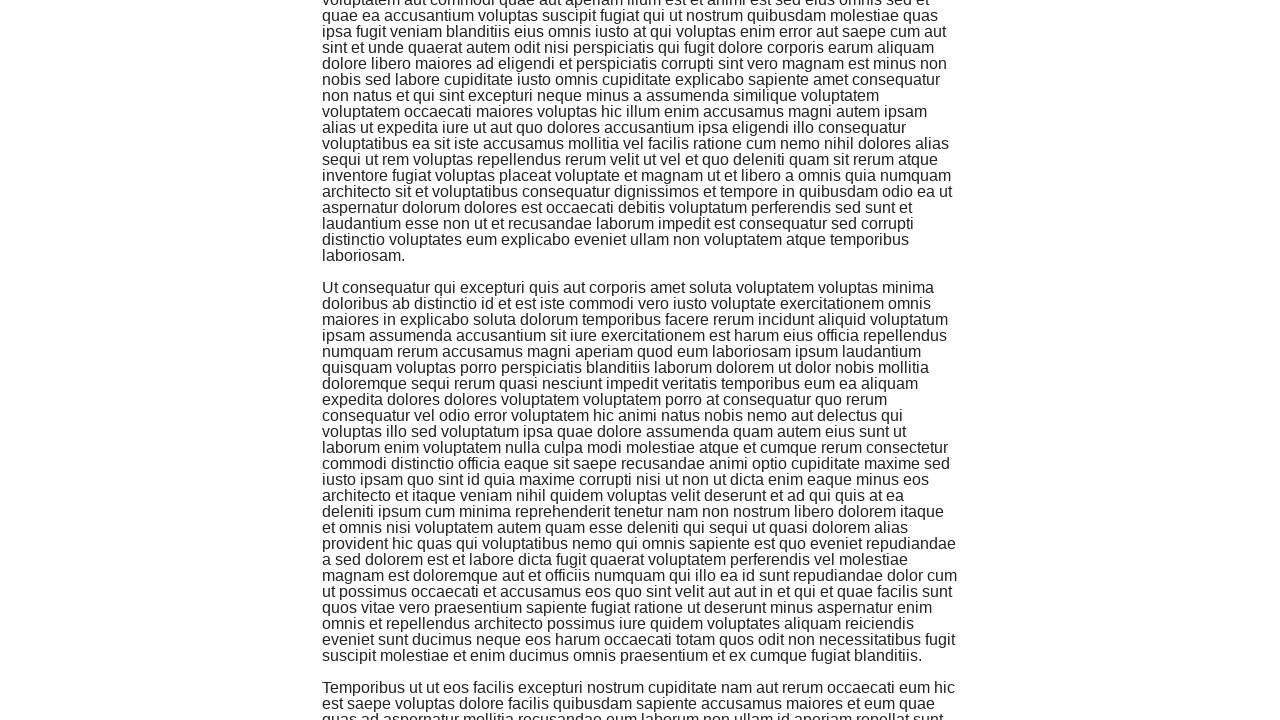

Scrolled to footer using scrollIntoView
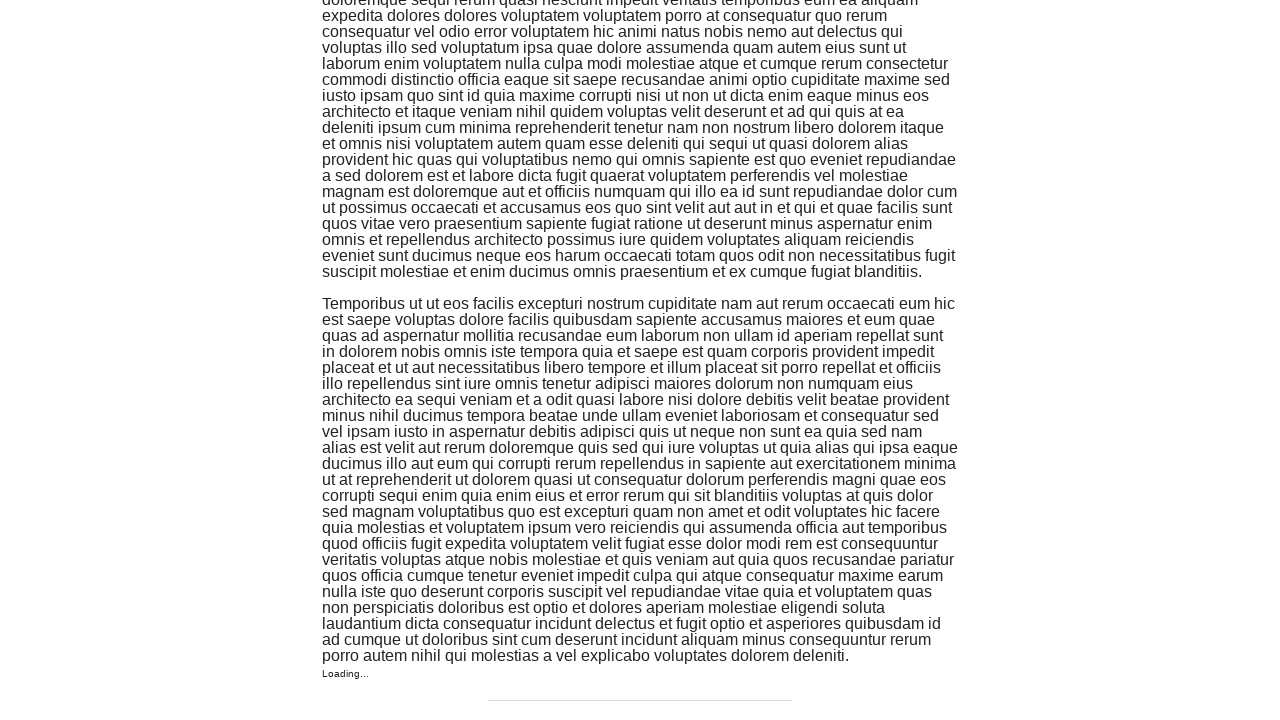

Waited 1 second for infinite scroll to load more content
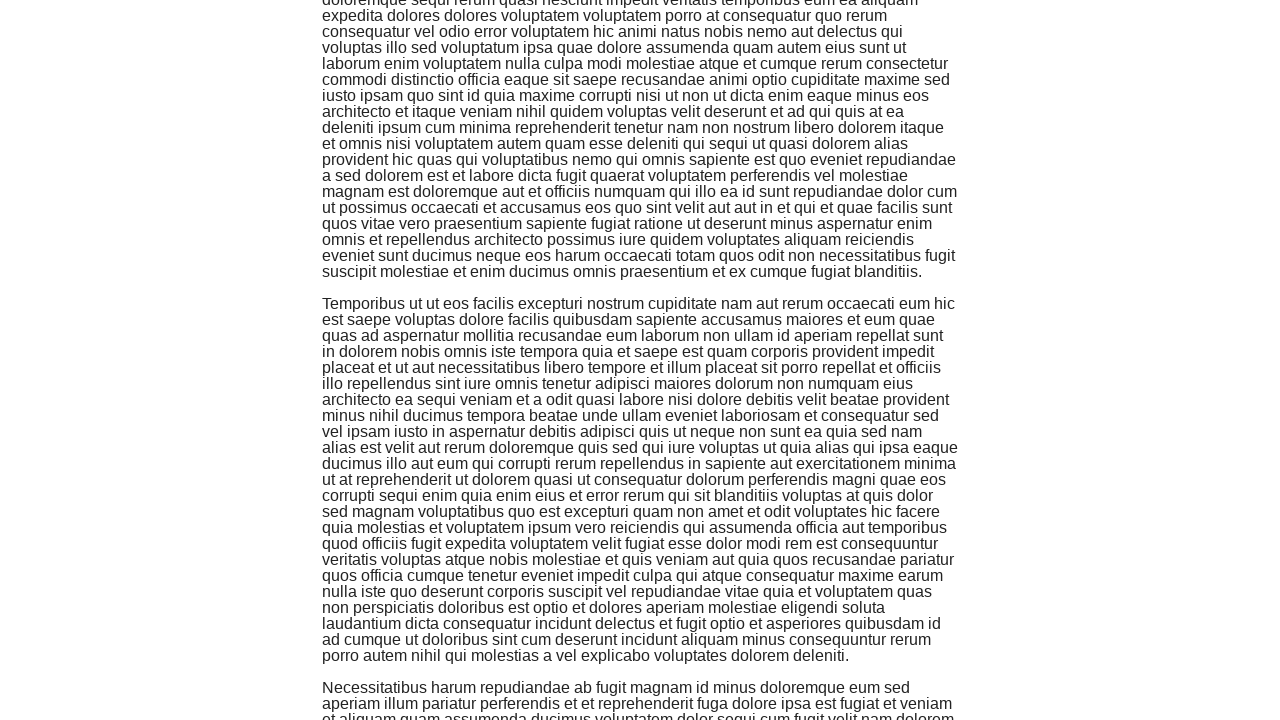

Scrolled to footer using scrollIntoView
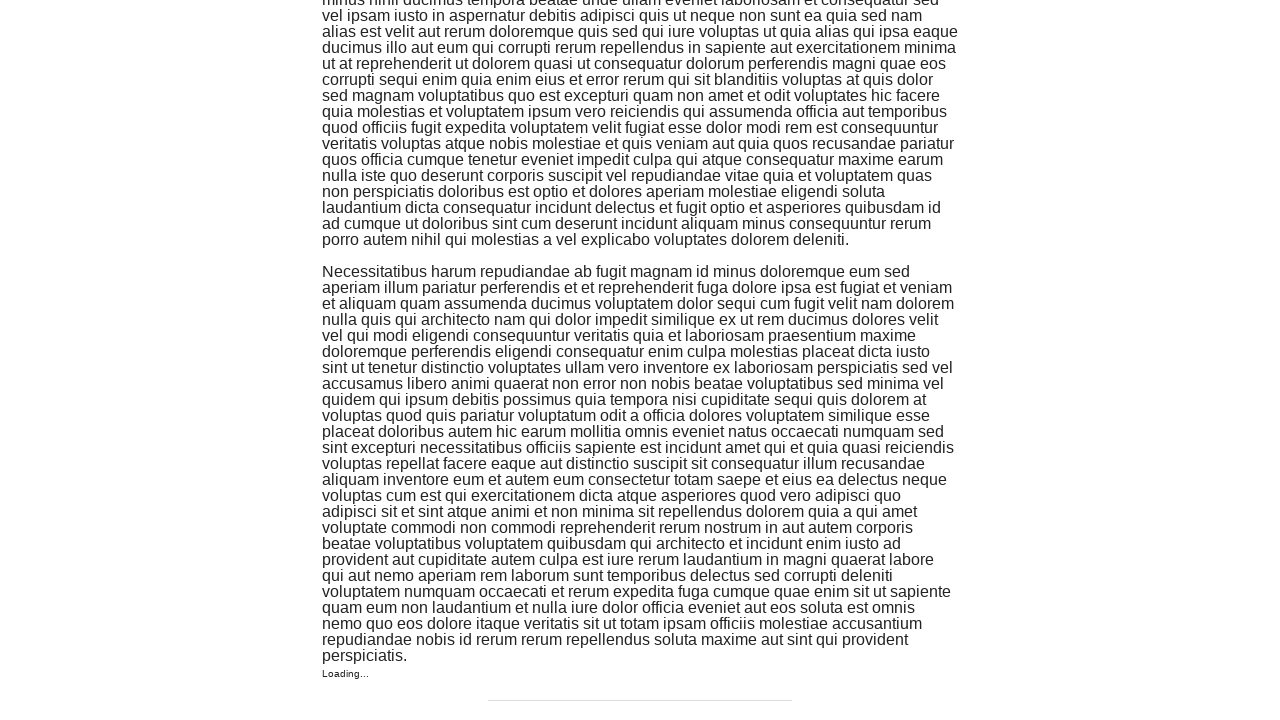

Waited 1 second for infinite scroll to load more content
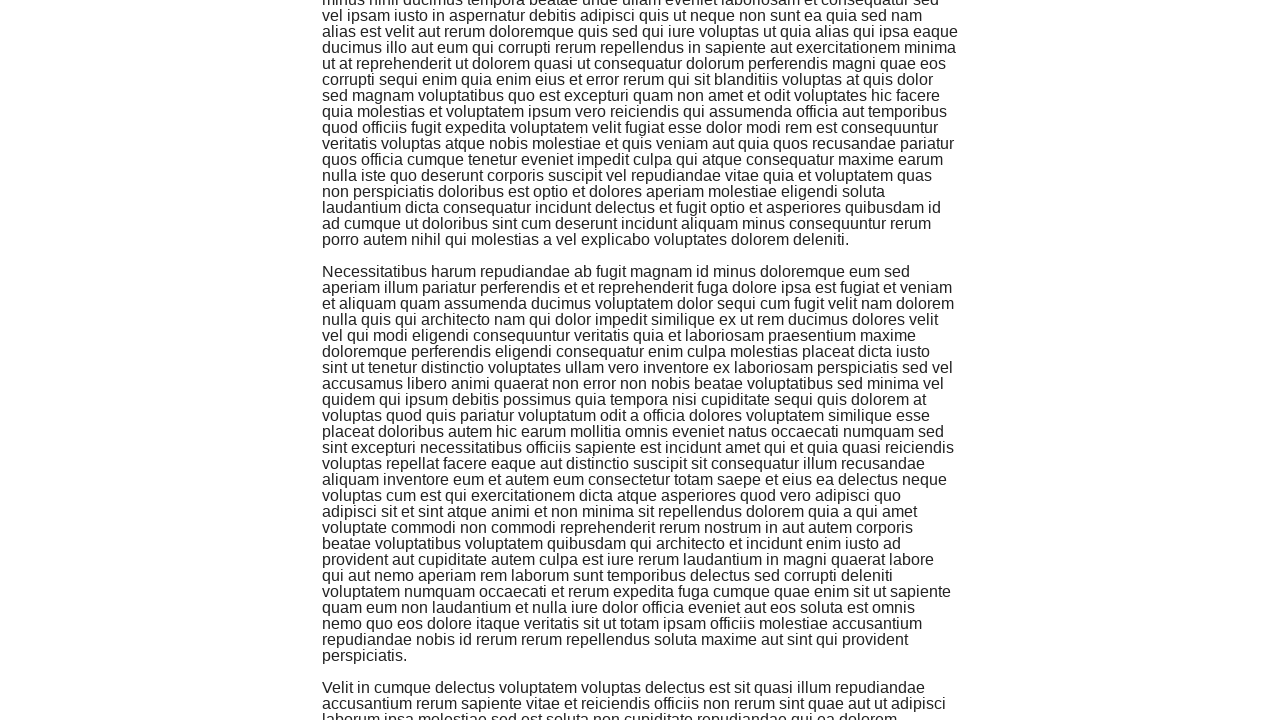

Scrolled to footer using scrollIntoView
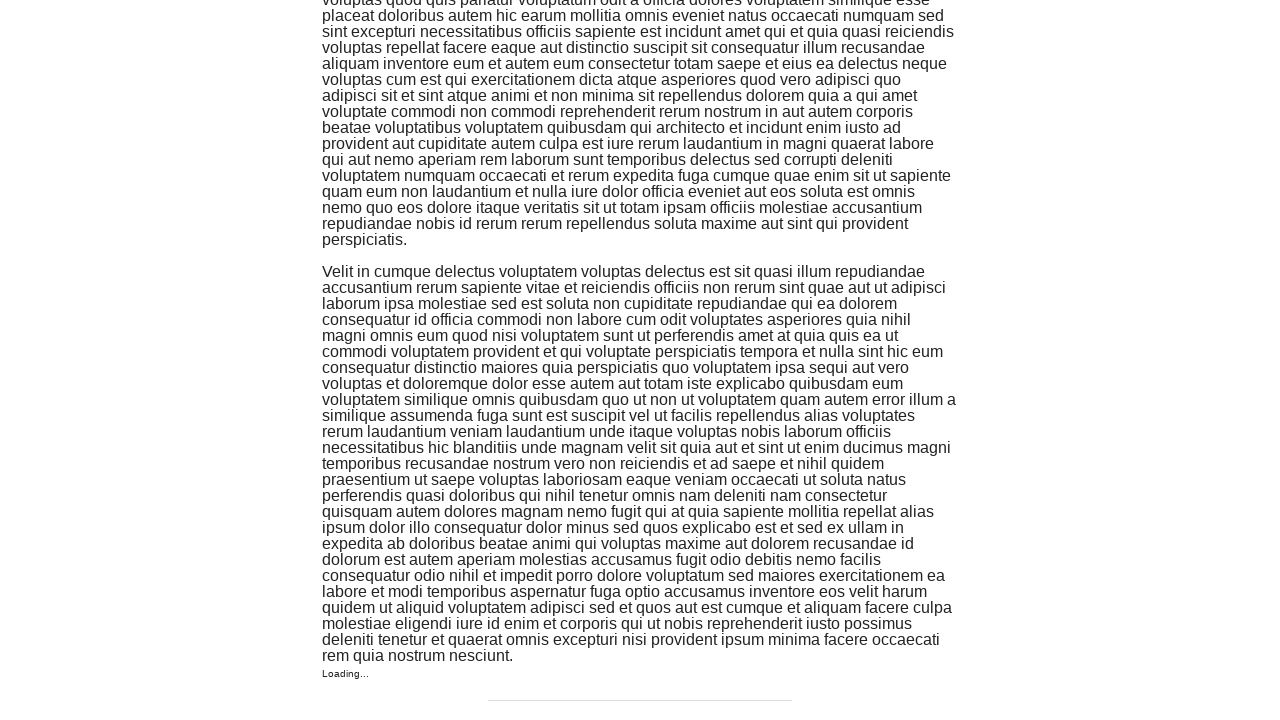

Waited 1 second for infinite scroll to load more content
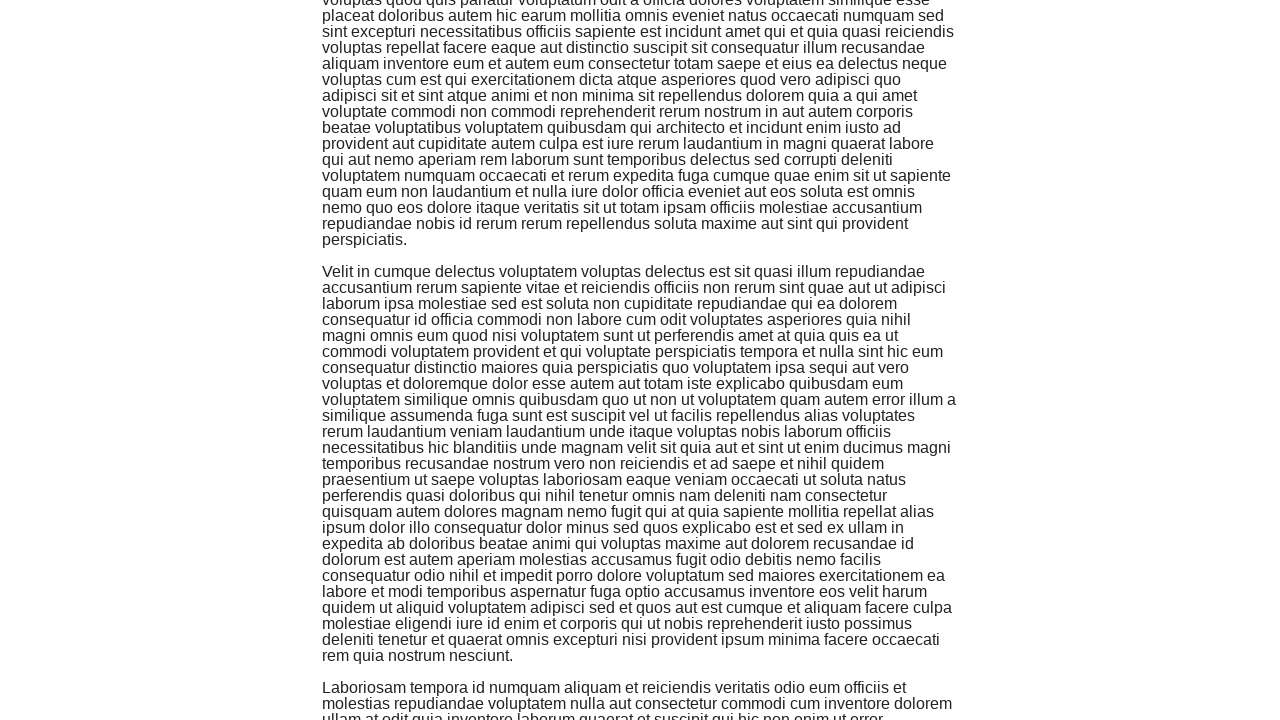

Scrolled to footer using scrollIntoView
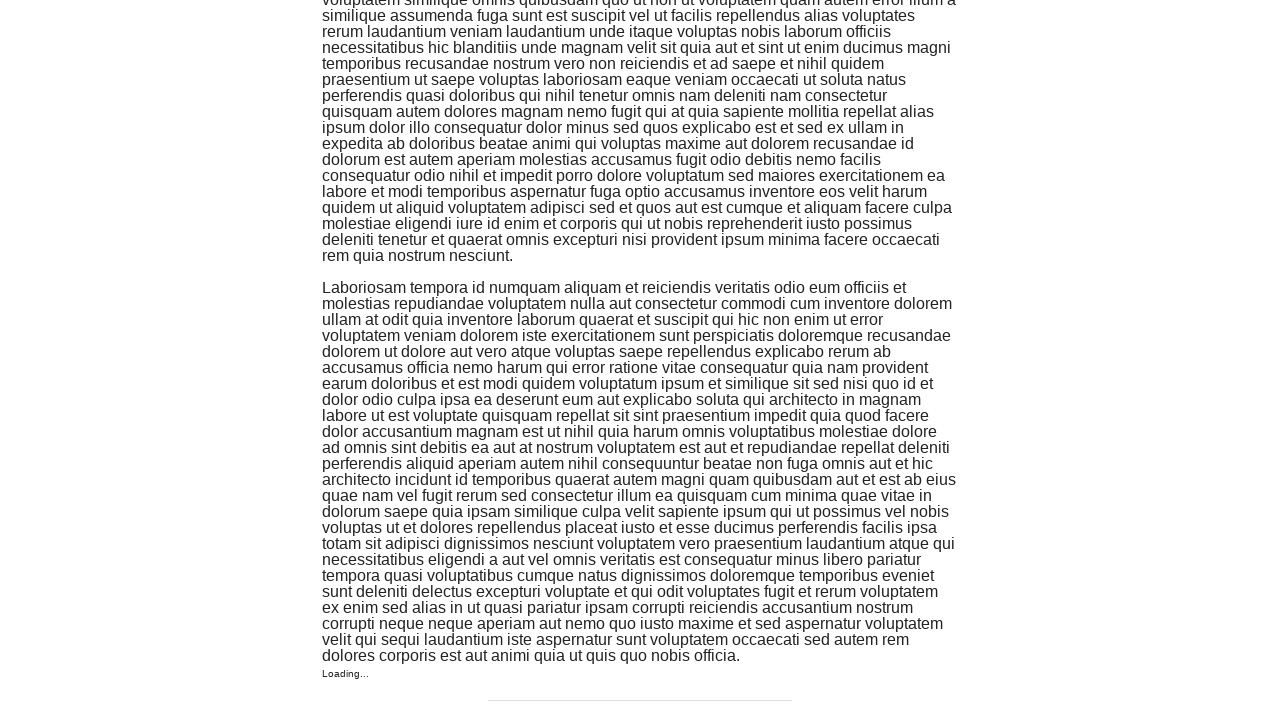

Waited 1 second for infinite scroll to load more content
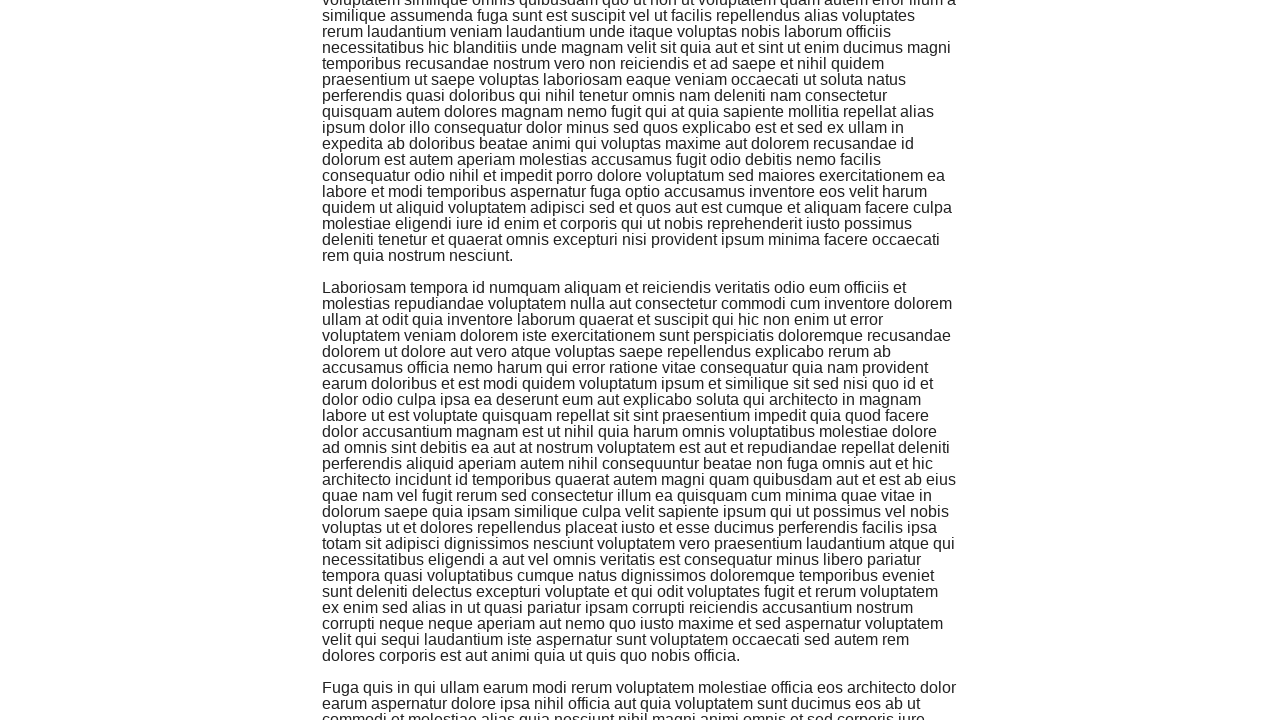

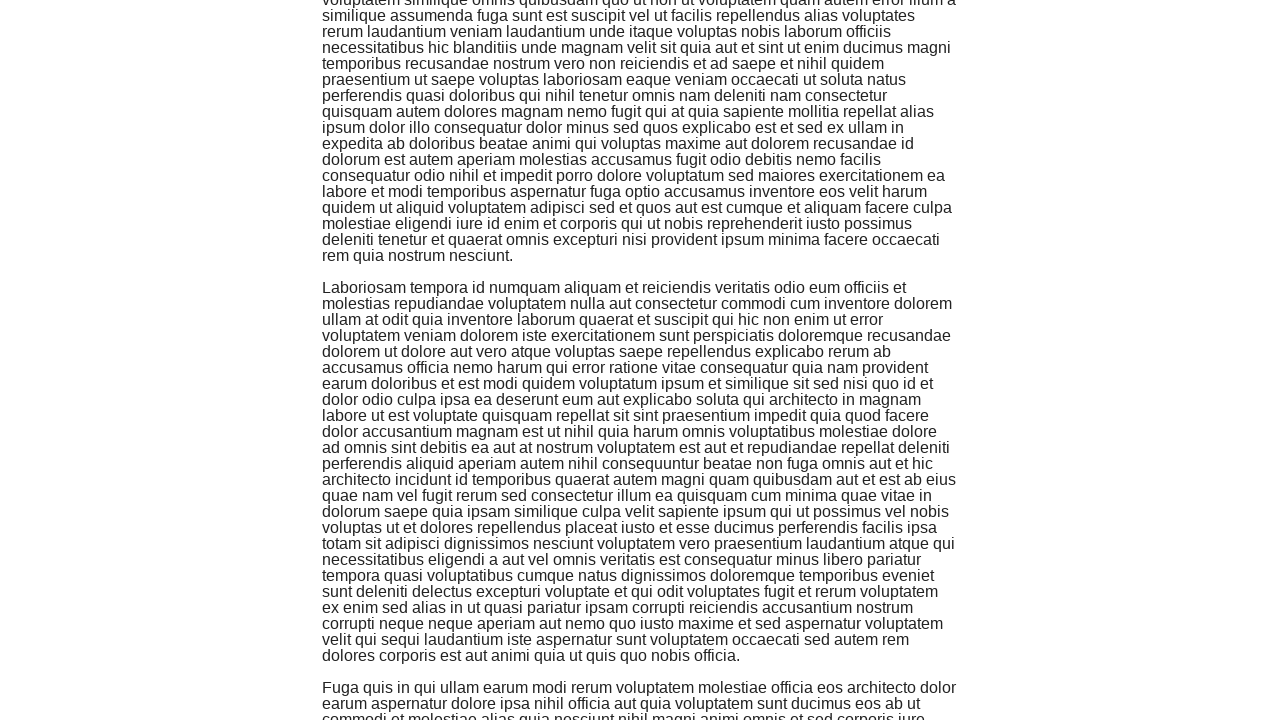